Tests form filling on a practice page by entering username, password, checking a checkbox, and submitting the form

Starting URL: https://rahulshettyacademy.com/locatorspractice/

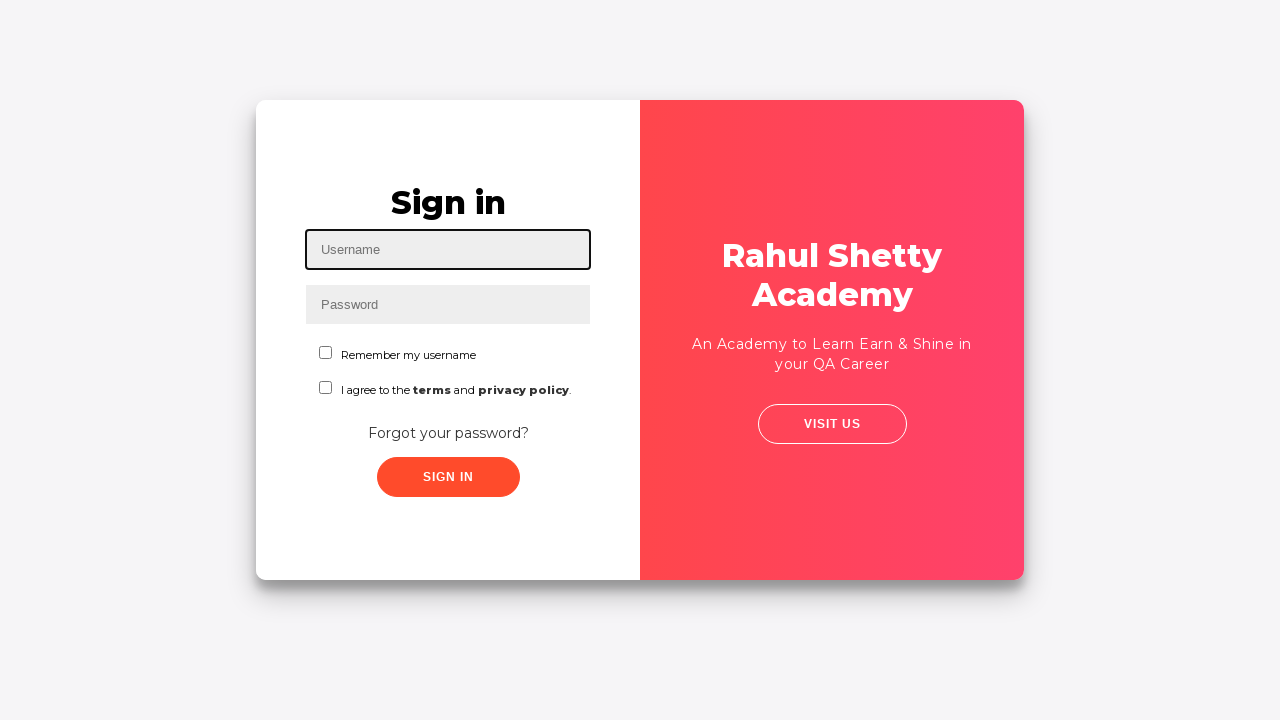

Filled username field with 'Hasan' on #inputUsername
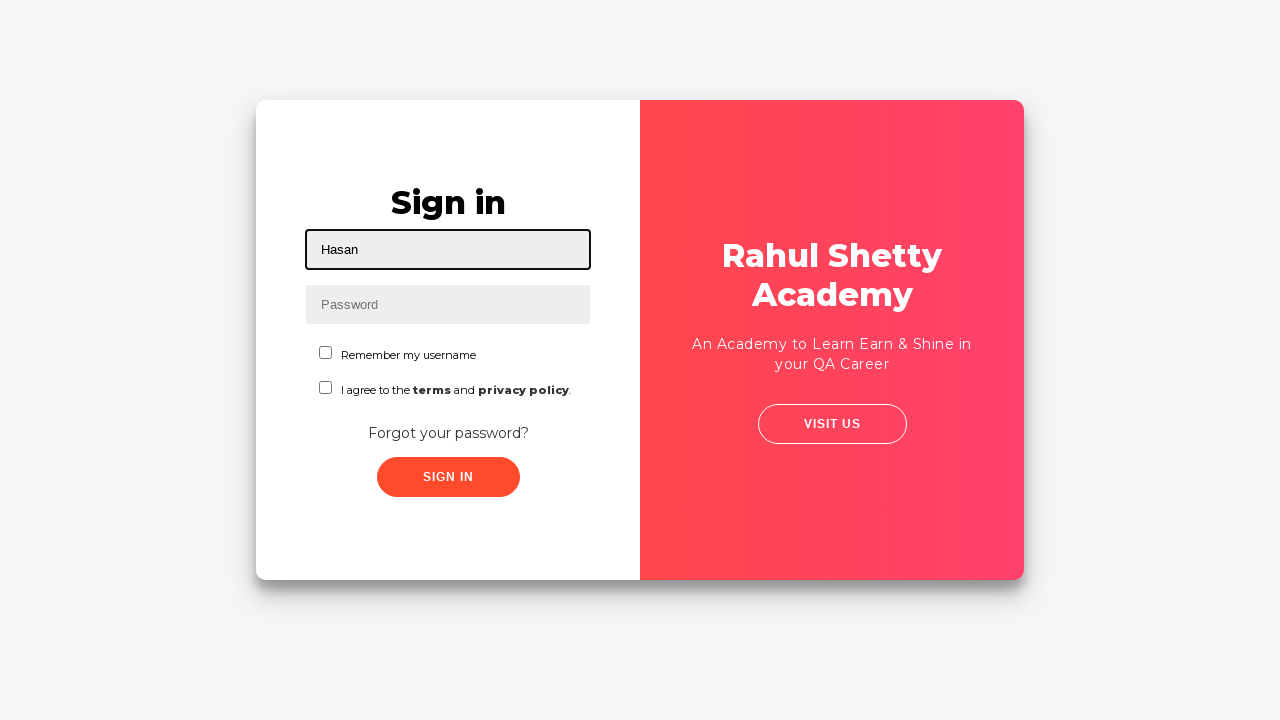

Filled password field with 'rahulshettyacademy' on input[type*='pass']
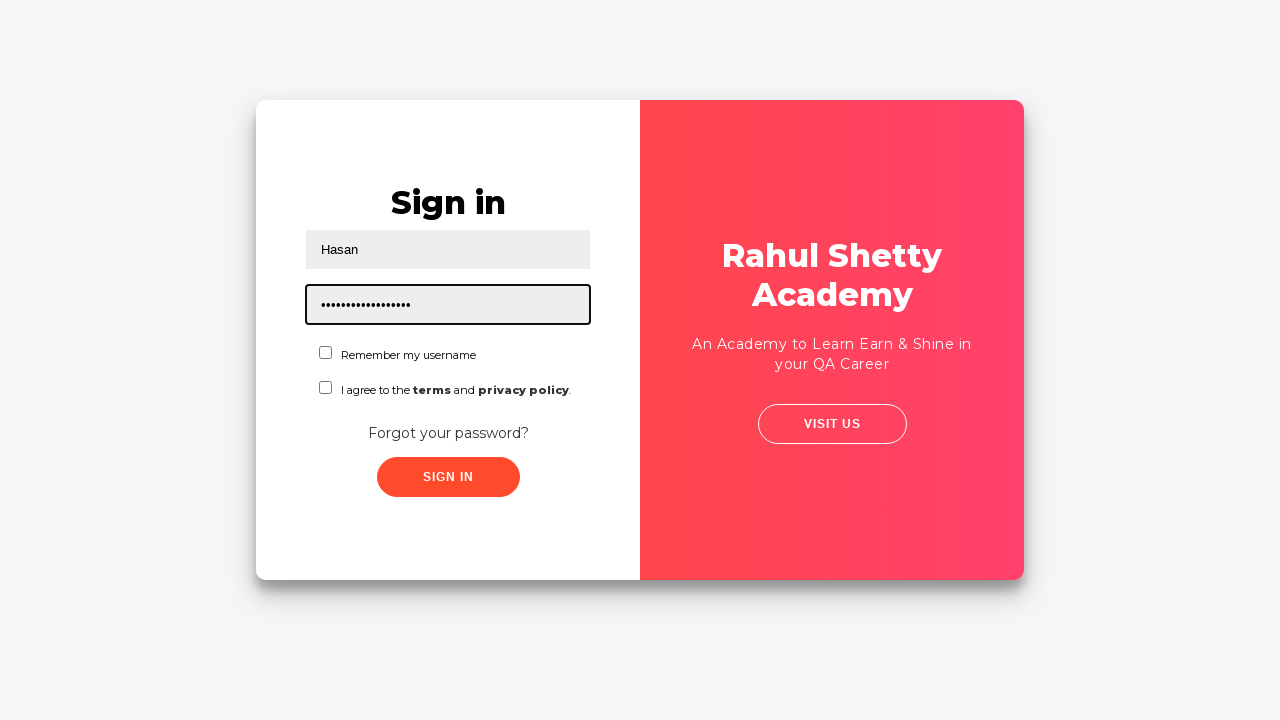

Checked the checkbox at (326, 352) on #chkboxOne
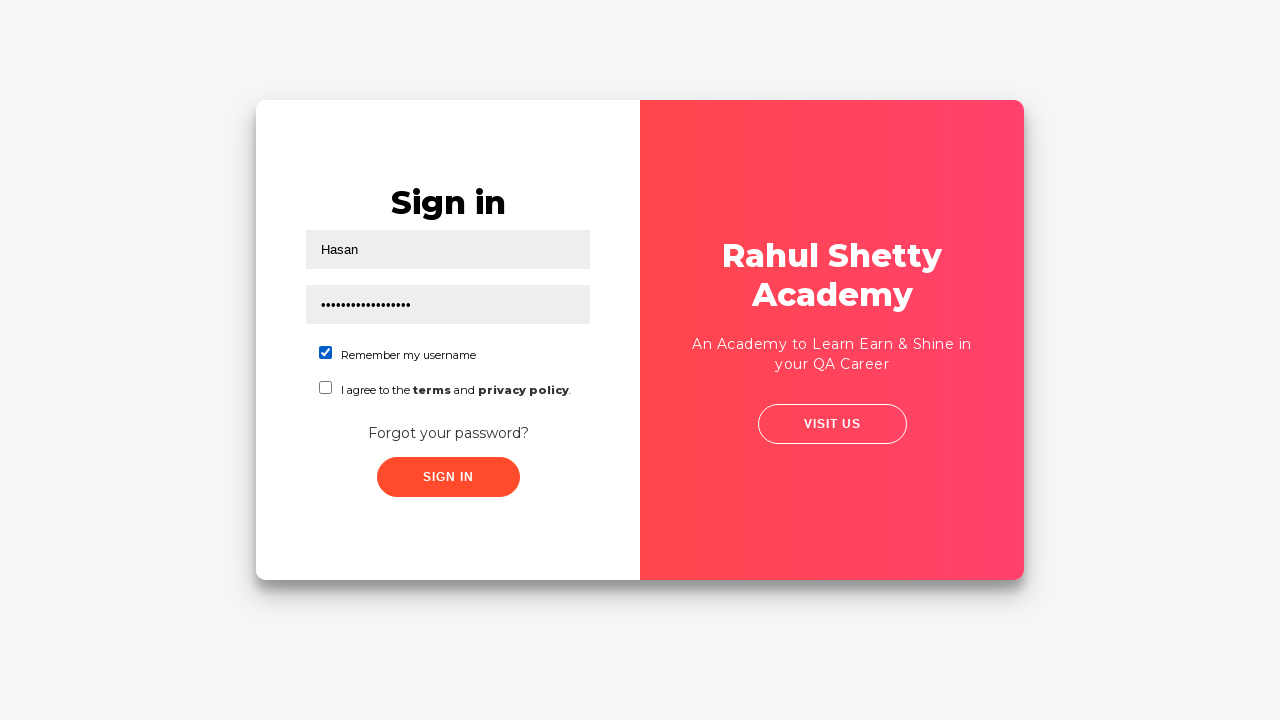

Clicked submit button to submit the form at (448, 477) on xpath=//button[contains(@class, 'submit')]
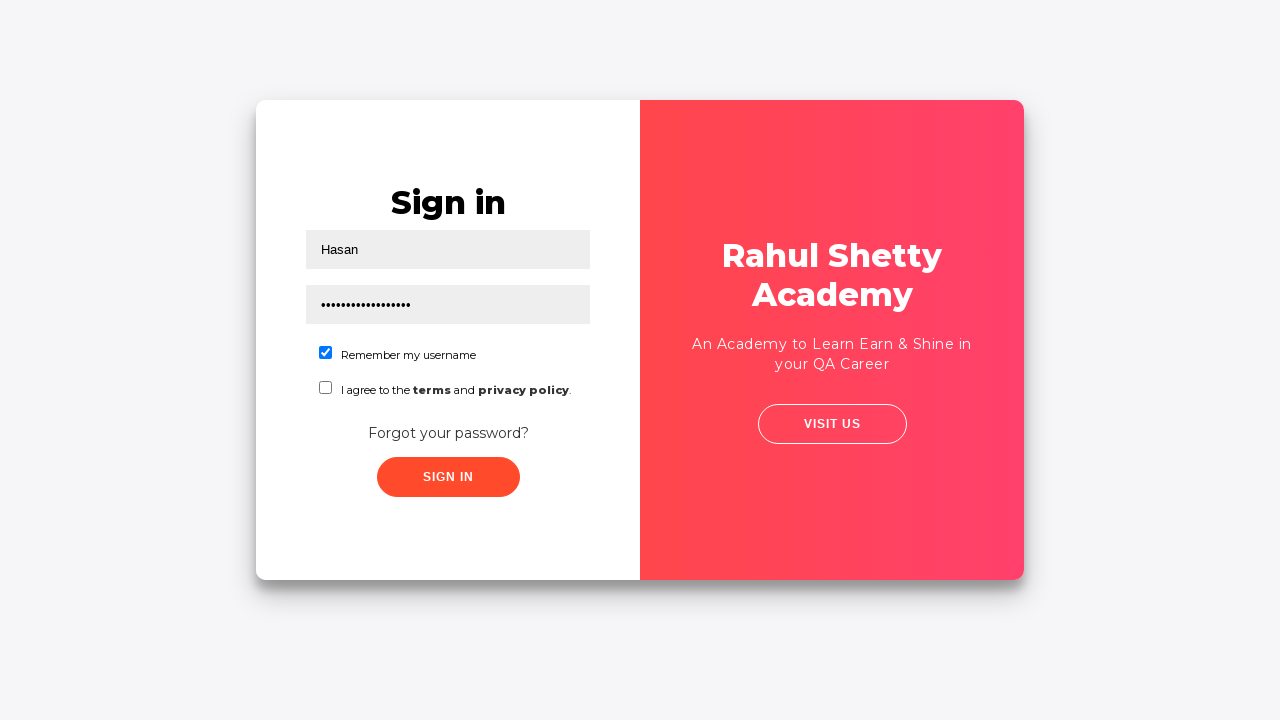

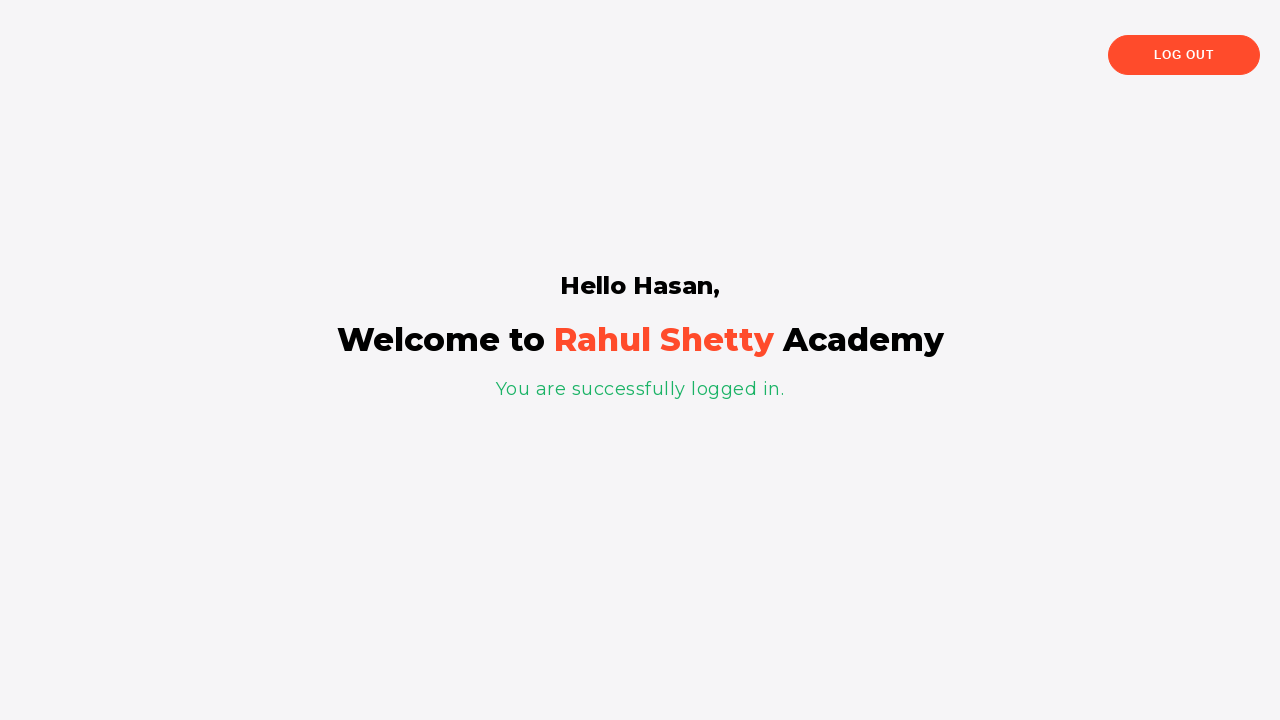